Tests form interaction on LetCode practice site by clicking the Edit link, filling in a full name field, and clicking a primary button

Starting URL: https://letcode.in/test

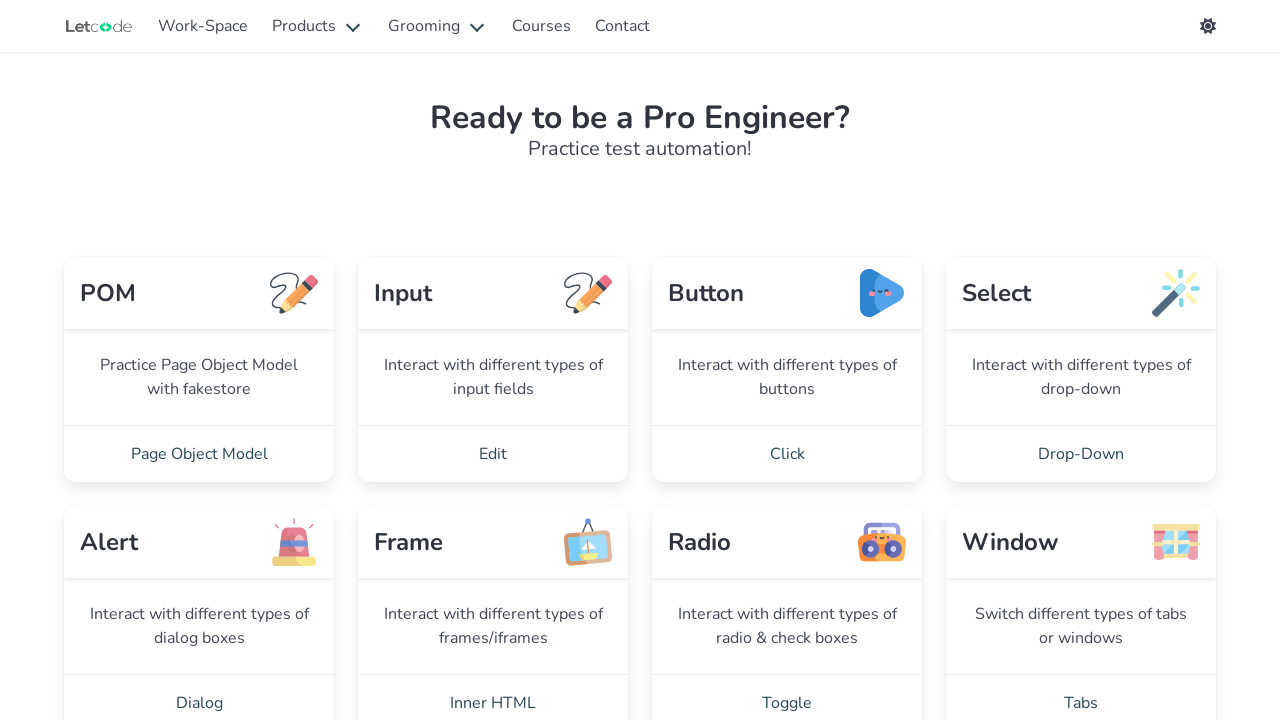

Clicked Edit link at (493, 454) on text=Edit
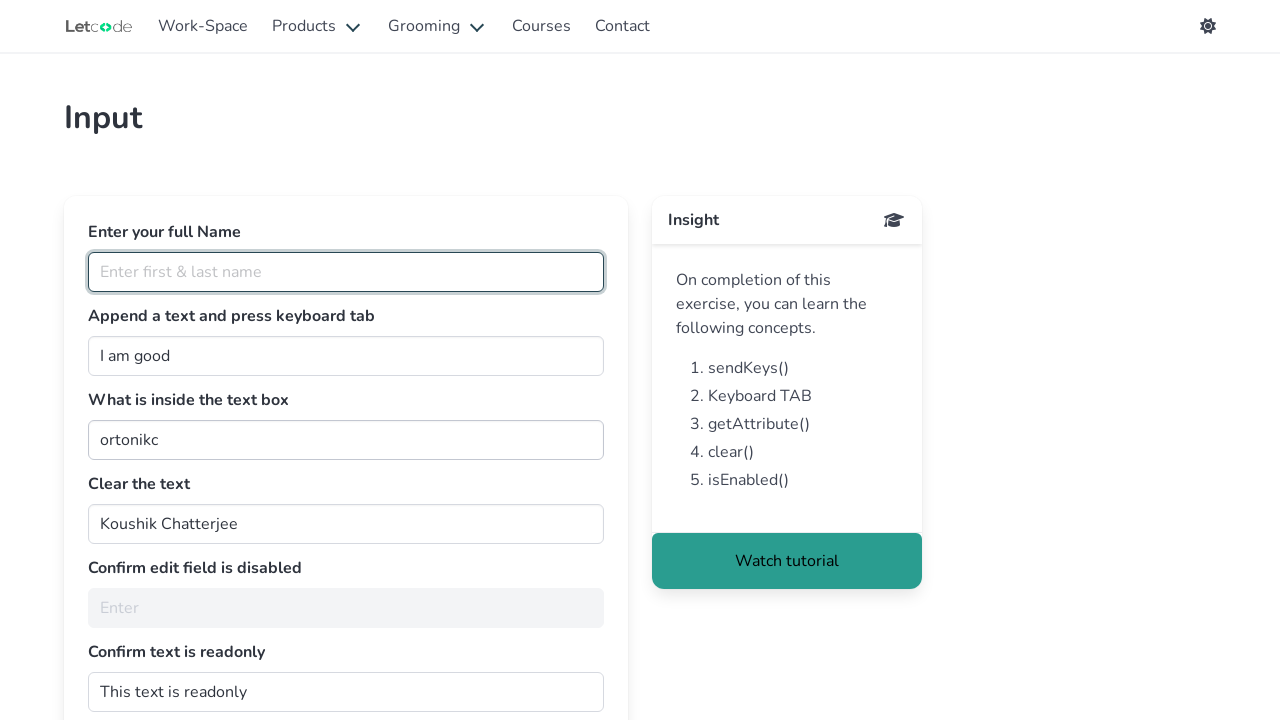

Filled full name field with 'Madhav Patil' on #fullName
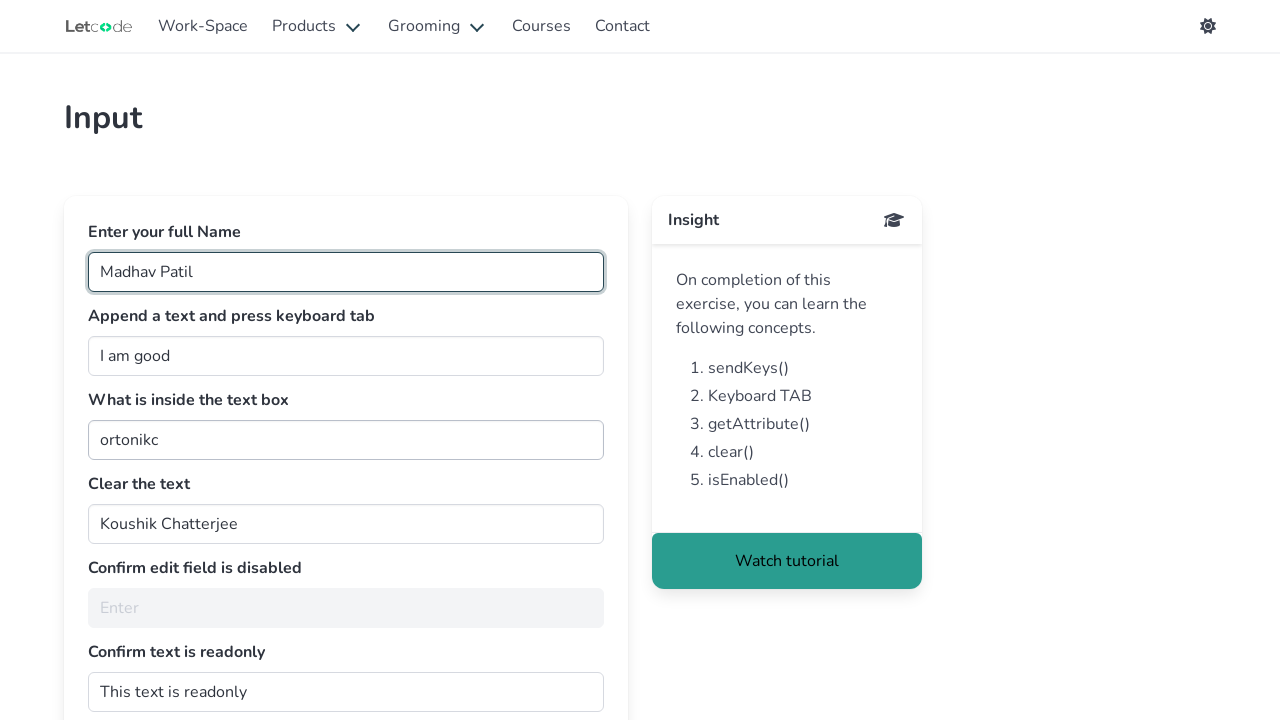

Clicked primary button to submit form at (787, 632) on button.is-primary
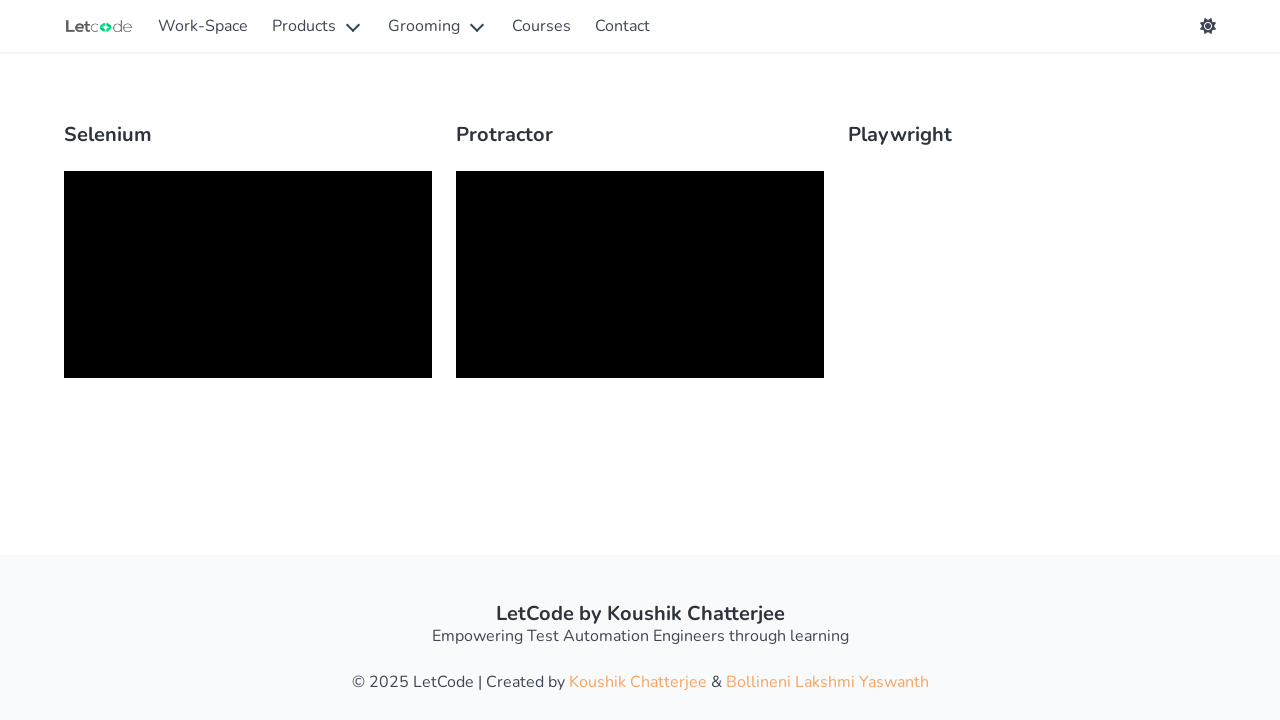

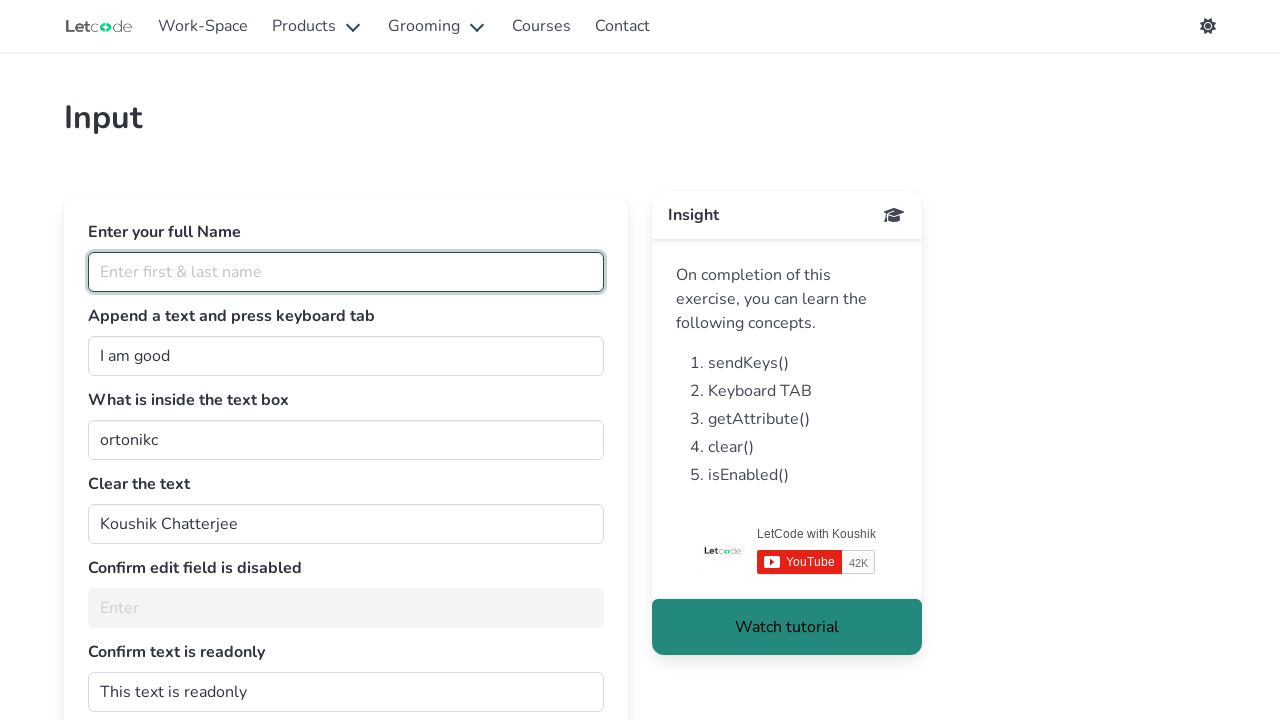